Navigates to the TutorialsPoint Selenium practice page for checkboxes and waits for the page to load

Starting URL: https://www.tutorialspoint.com/selenium/practice/check-box.php

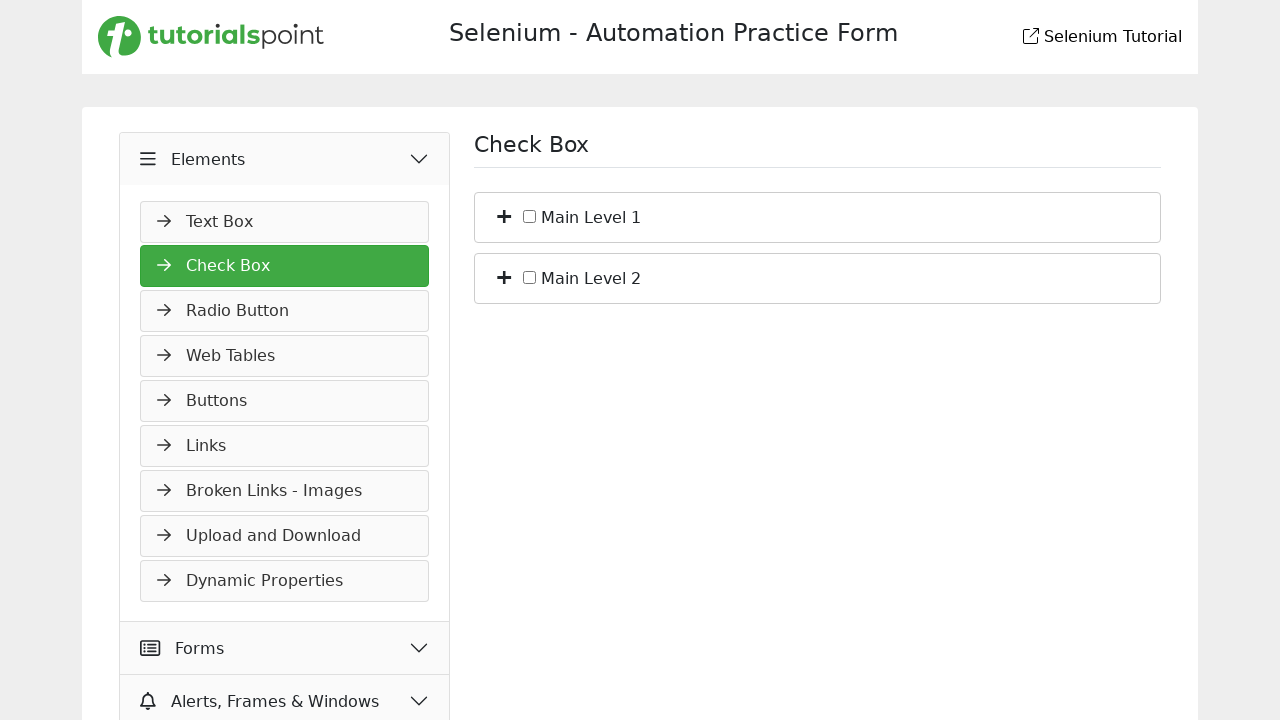

Navigated to TutorialsPoint Selenium practice page for checkboxes
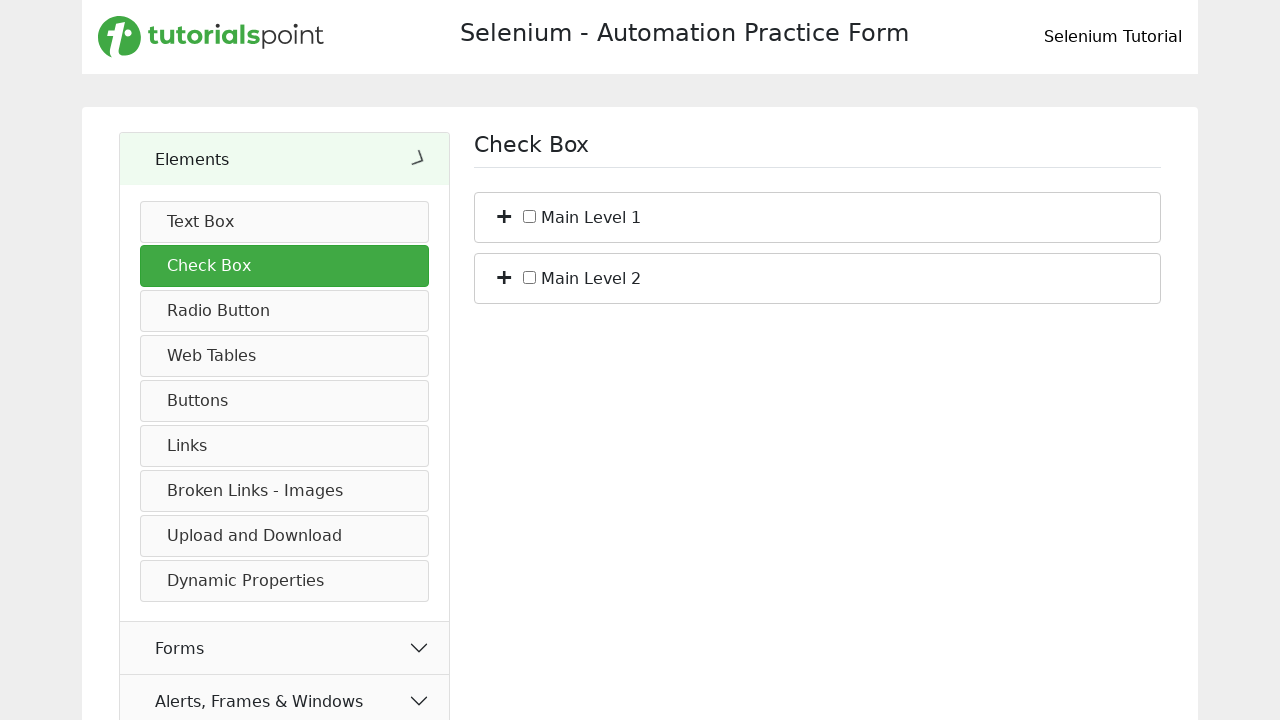

Waited for checkbox elements to load on the page
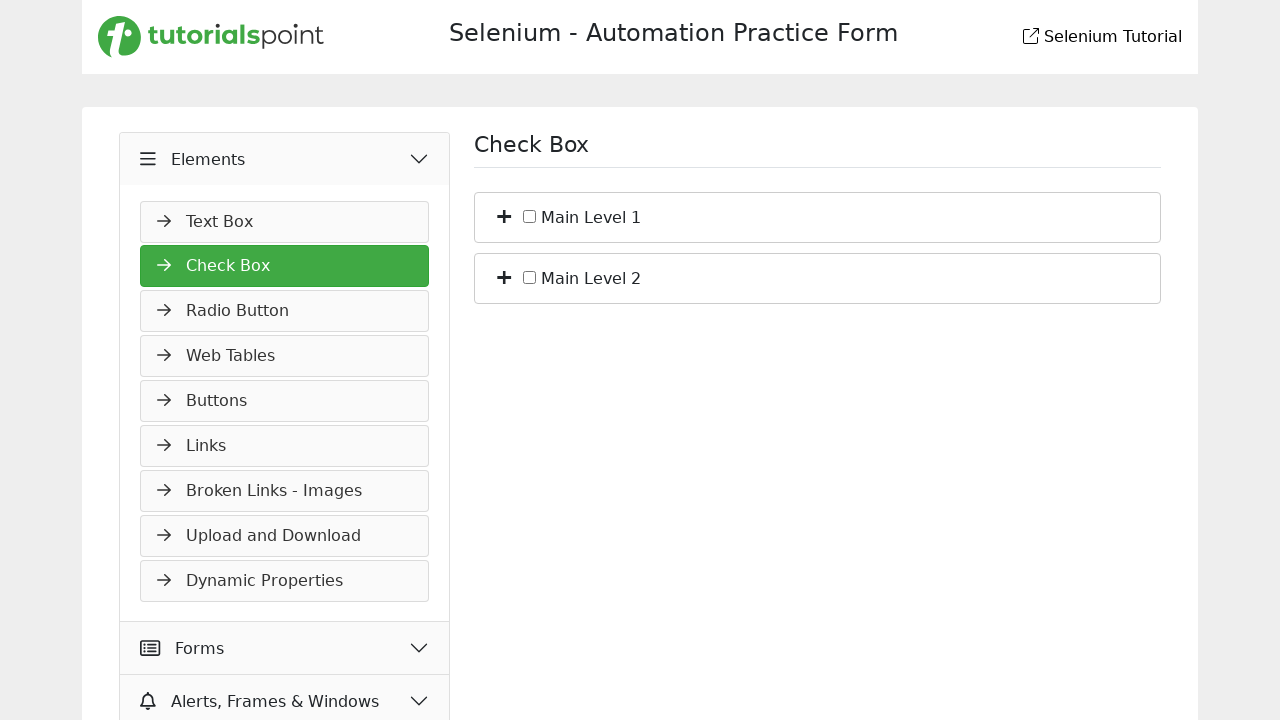

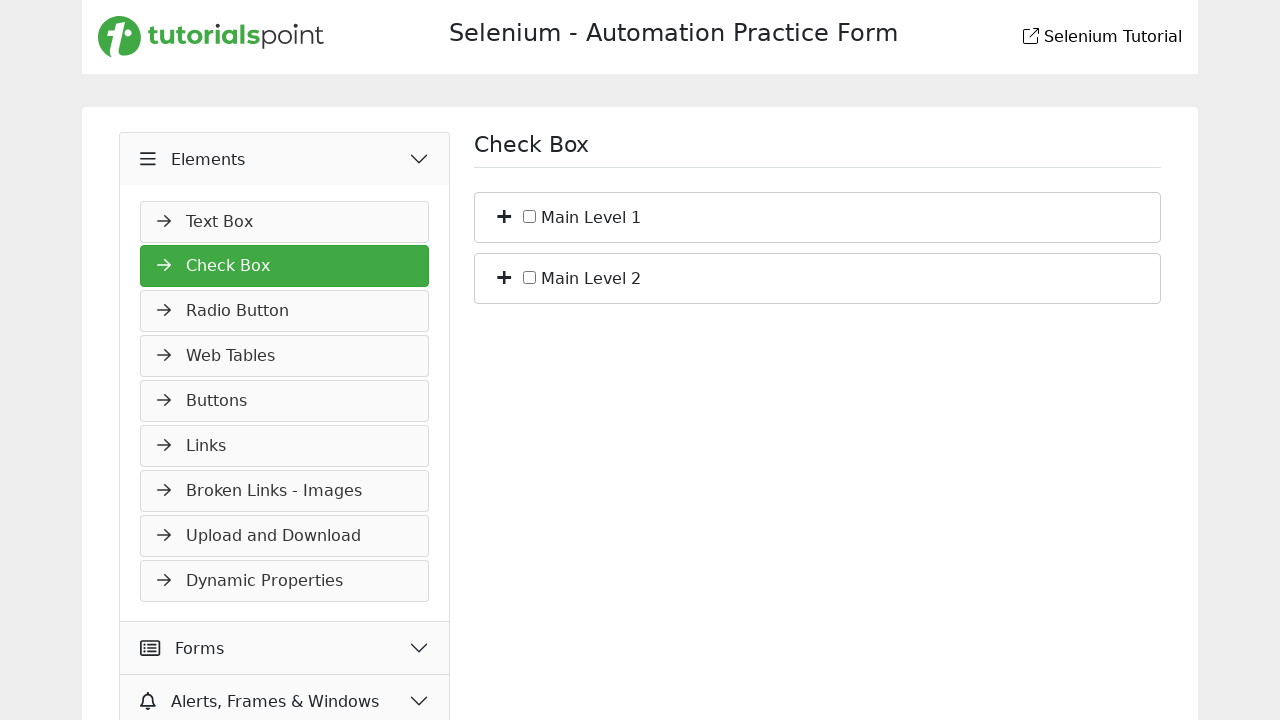